Tests the Tor Snowflake embed page by loading it and clicking the connection slider button to activate the Snowflake proxy

Starting URL: https://snowflake.torproject.org/embed.html

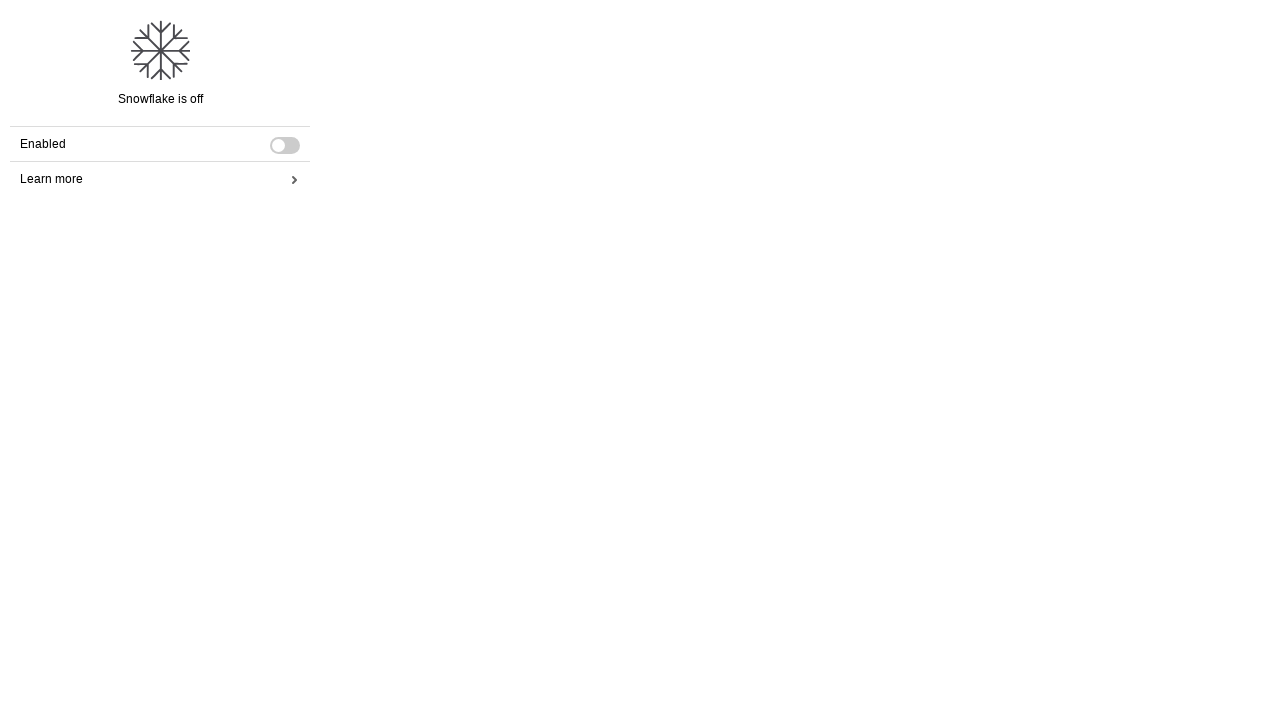

Snowflake embed page loaded and slider button became visible
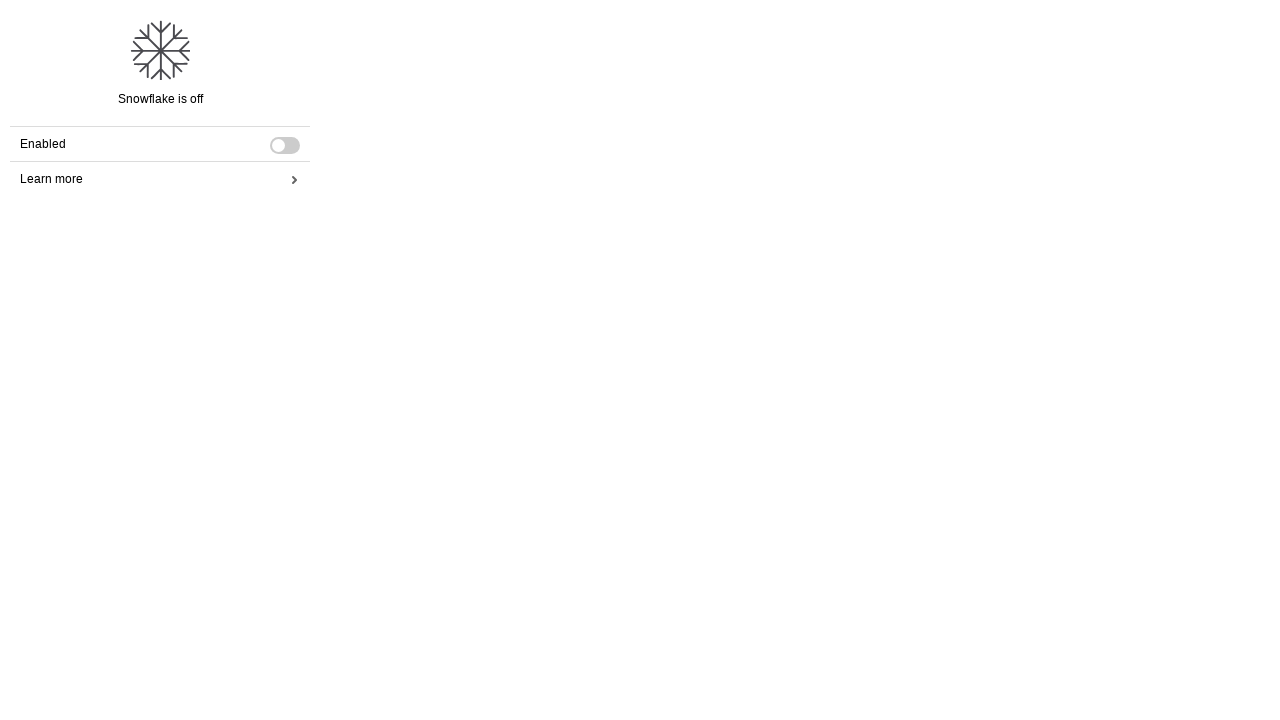

Clicked the connection slider button to activate Snowflake proxy at (285, 146) on .slider
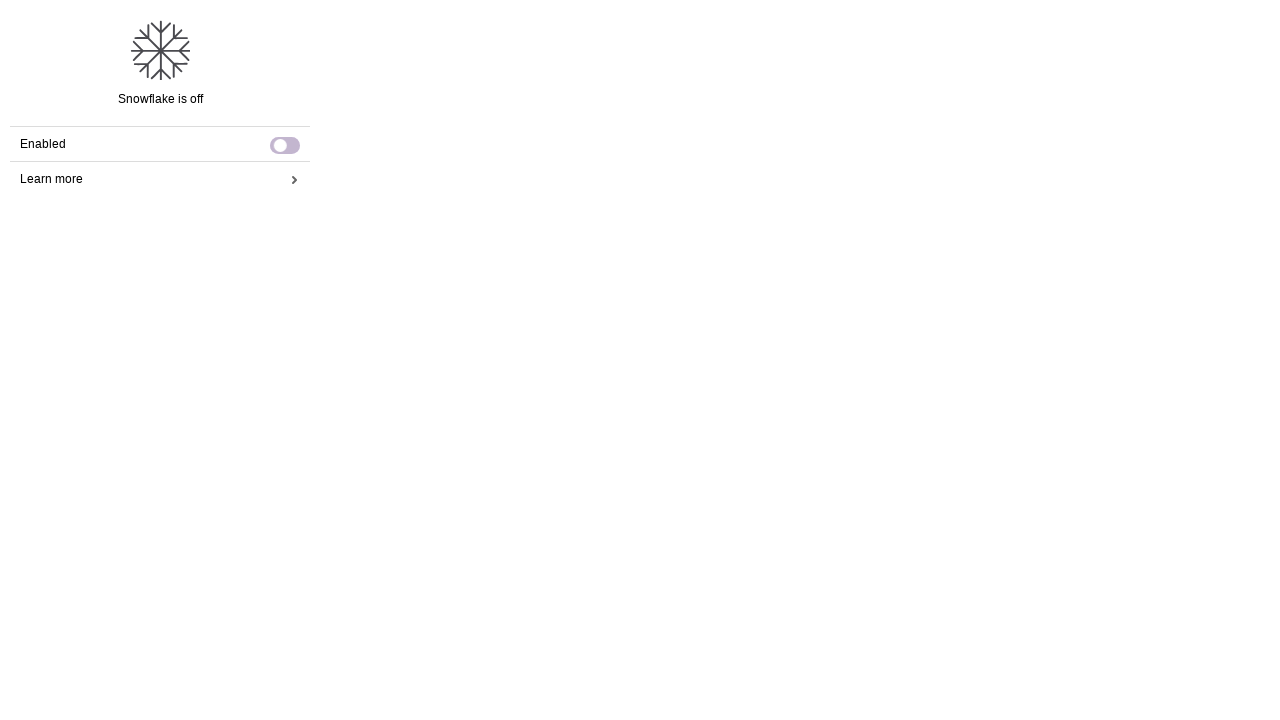

Waited 2 seconds to verify connection initialization
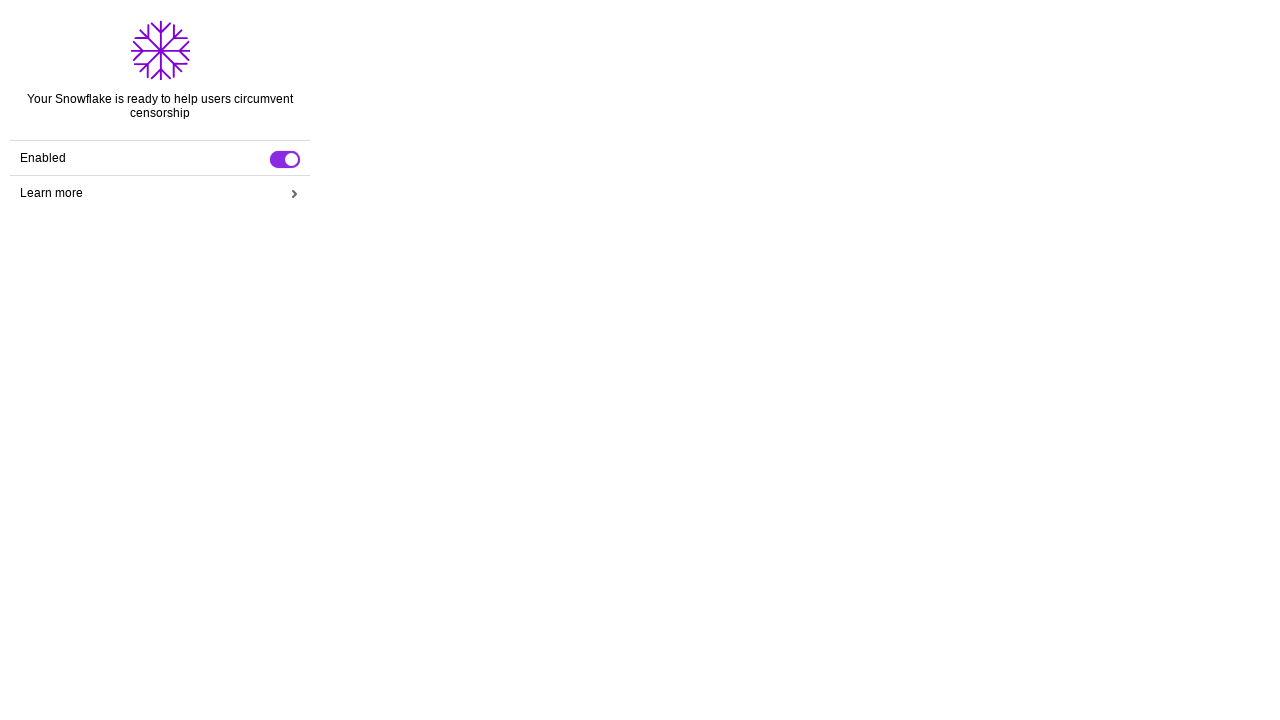

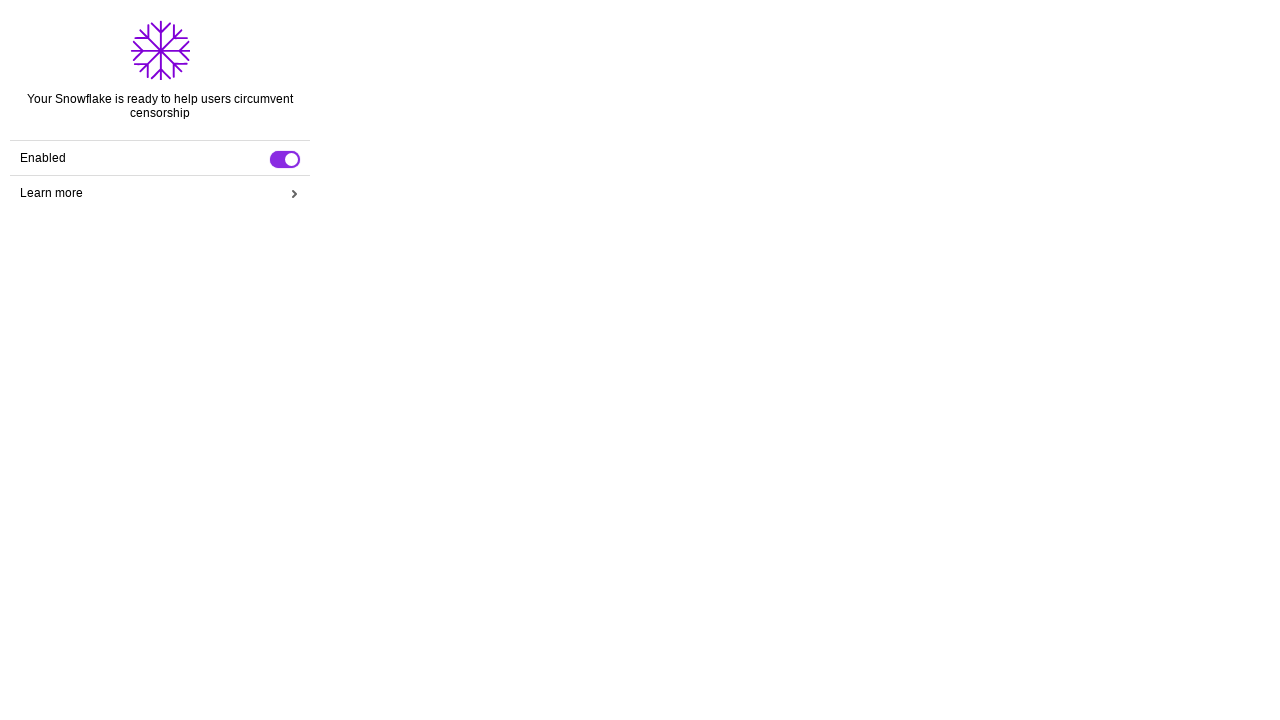